Tests browser window handling by clicking a link that opens a new window, switching to the new window to verify content, and then switching back to the original window

Starting URL: https://the-internet.herokuapp.com/

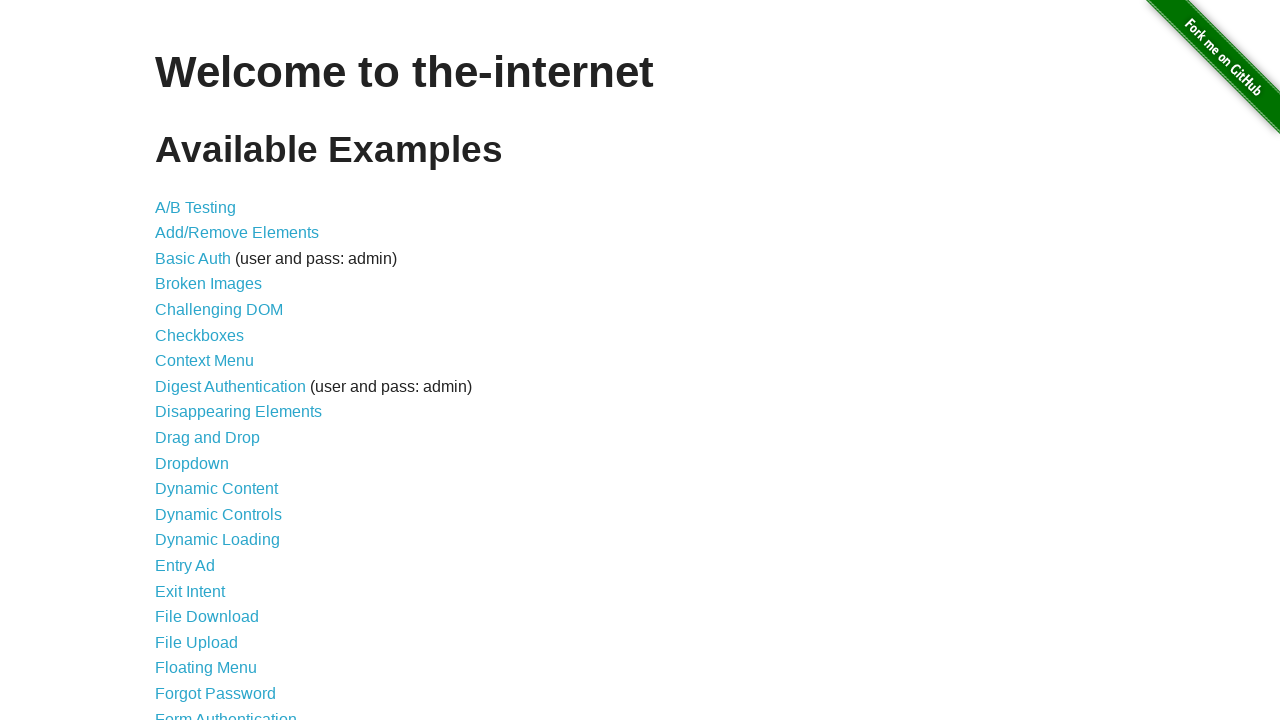

Clicked on the 'Multiple Windows' link at (218, 369) on a[href='/windows']
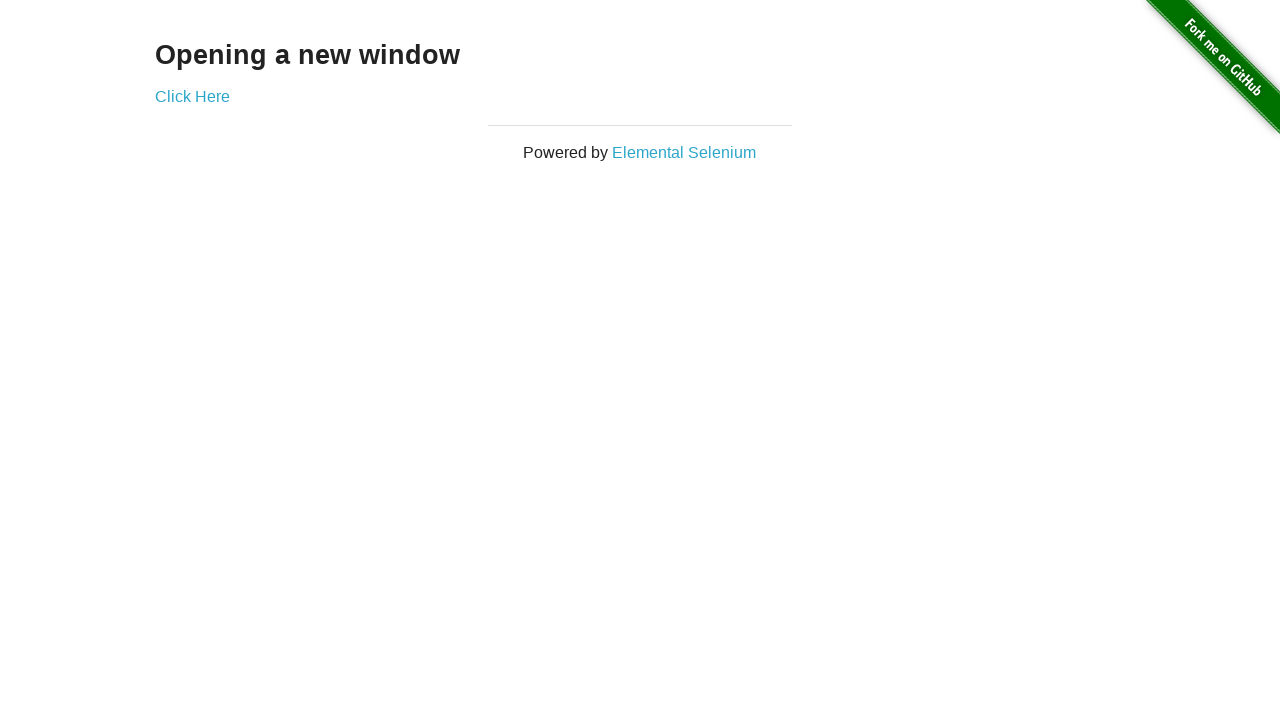

Multiple Windows page loaded
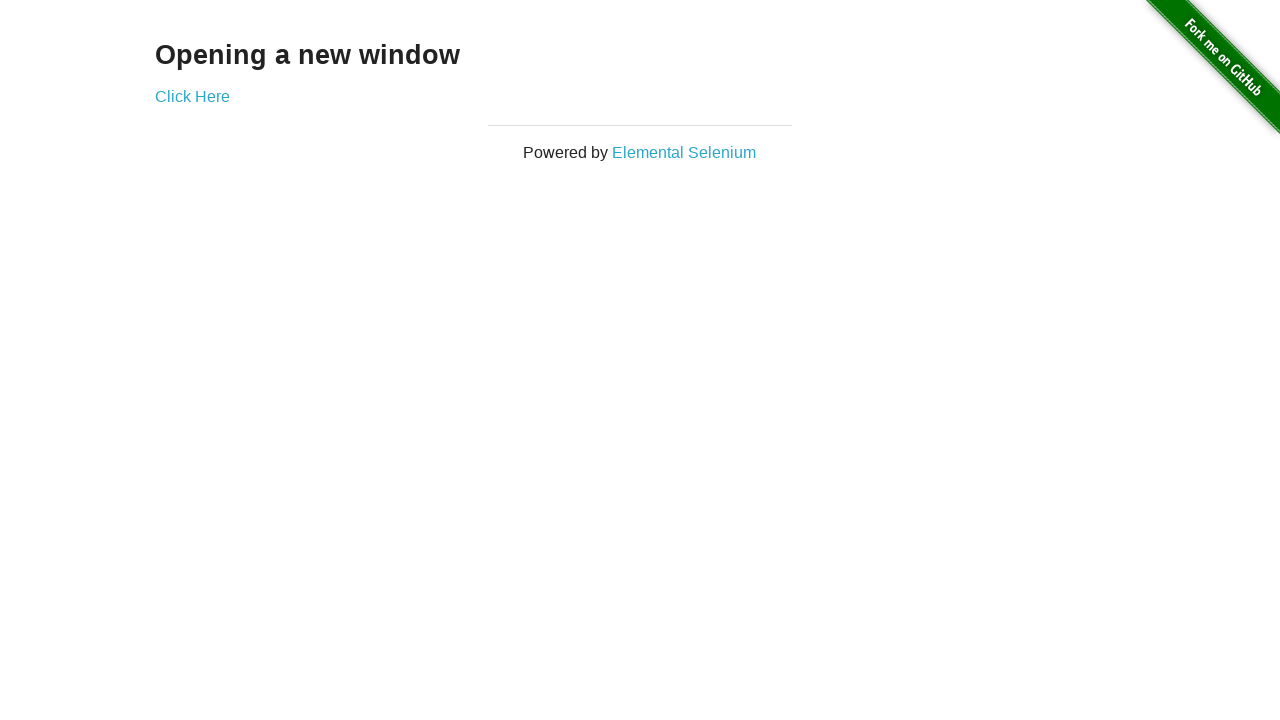

Clicked on 'Click Here' link to open new window at (192, 96) on a[href='/windows/new']
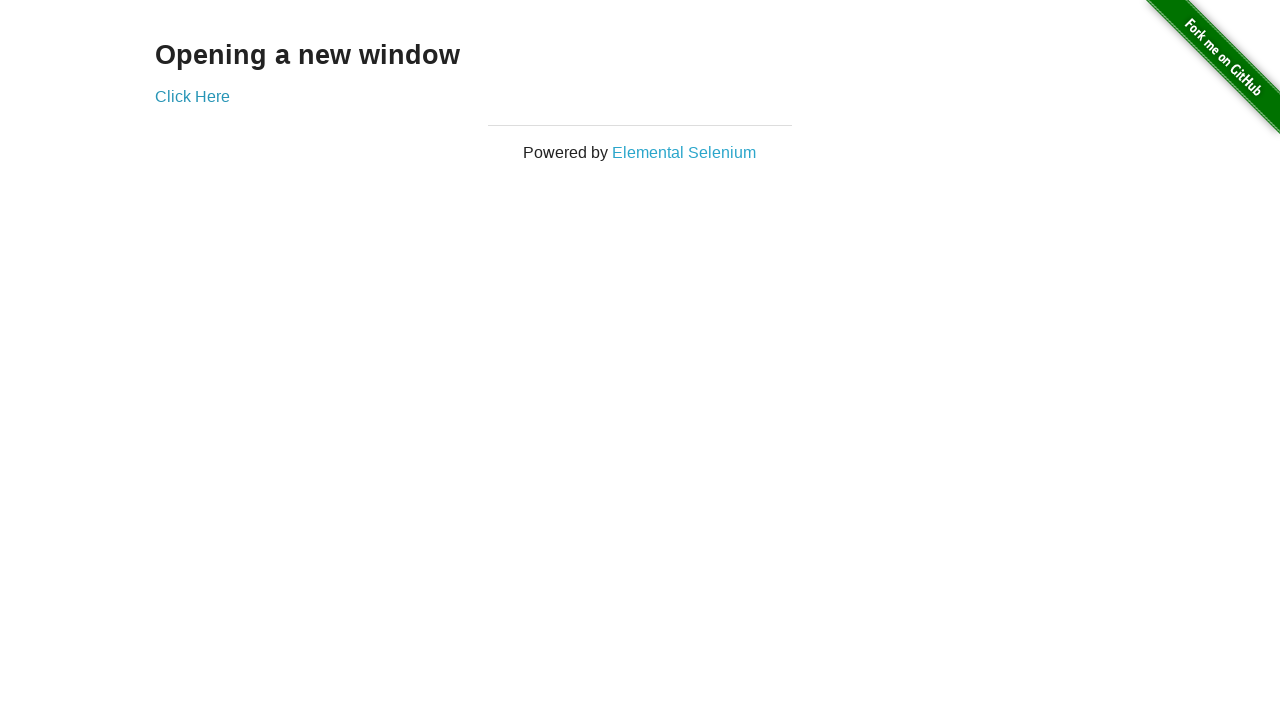

New window opened and captured
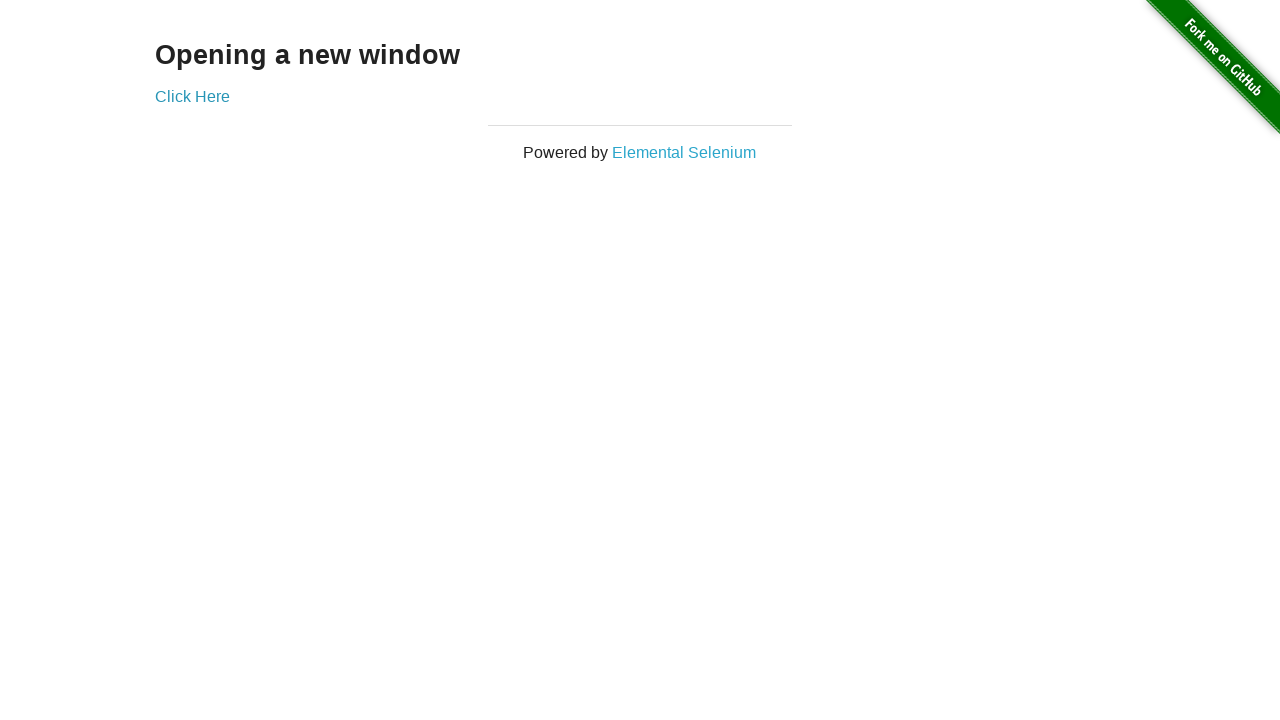

New window page loaded
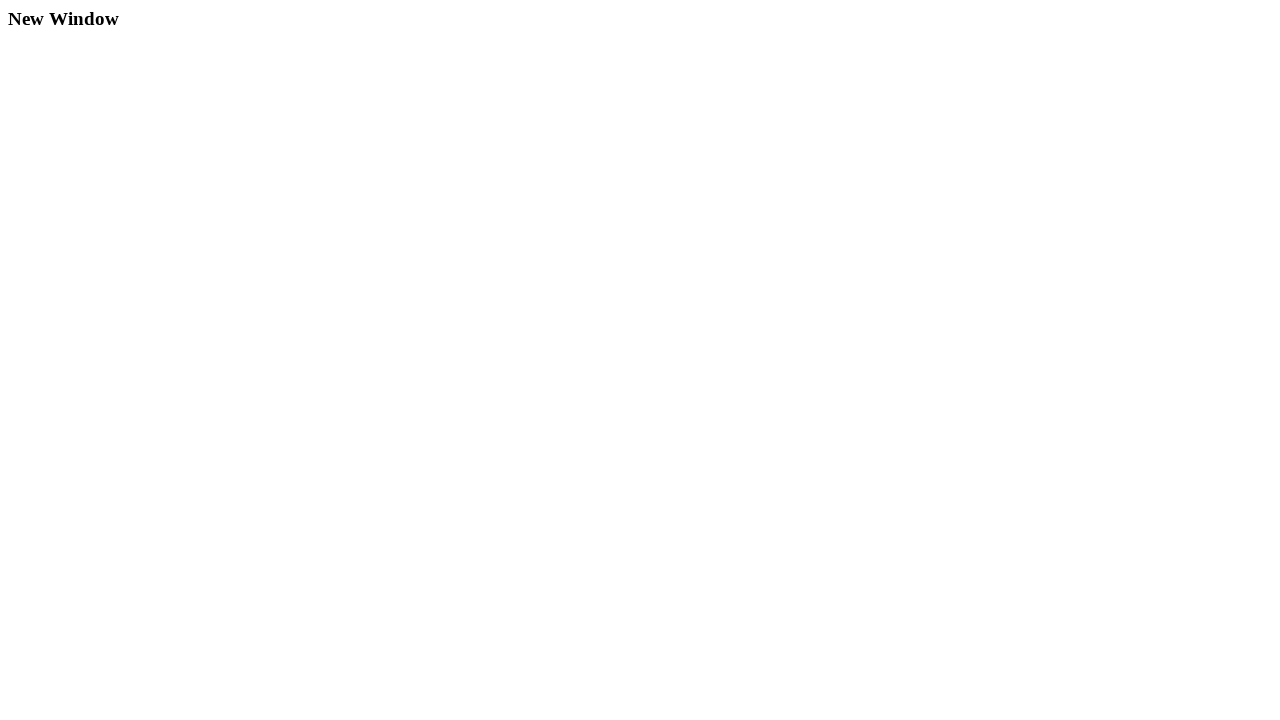

Verified h3 element exists on new window page
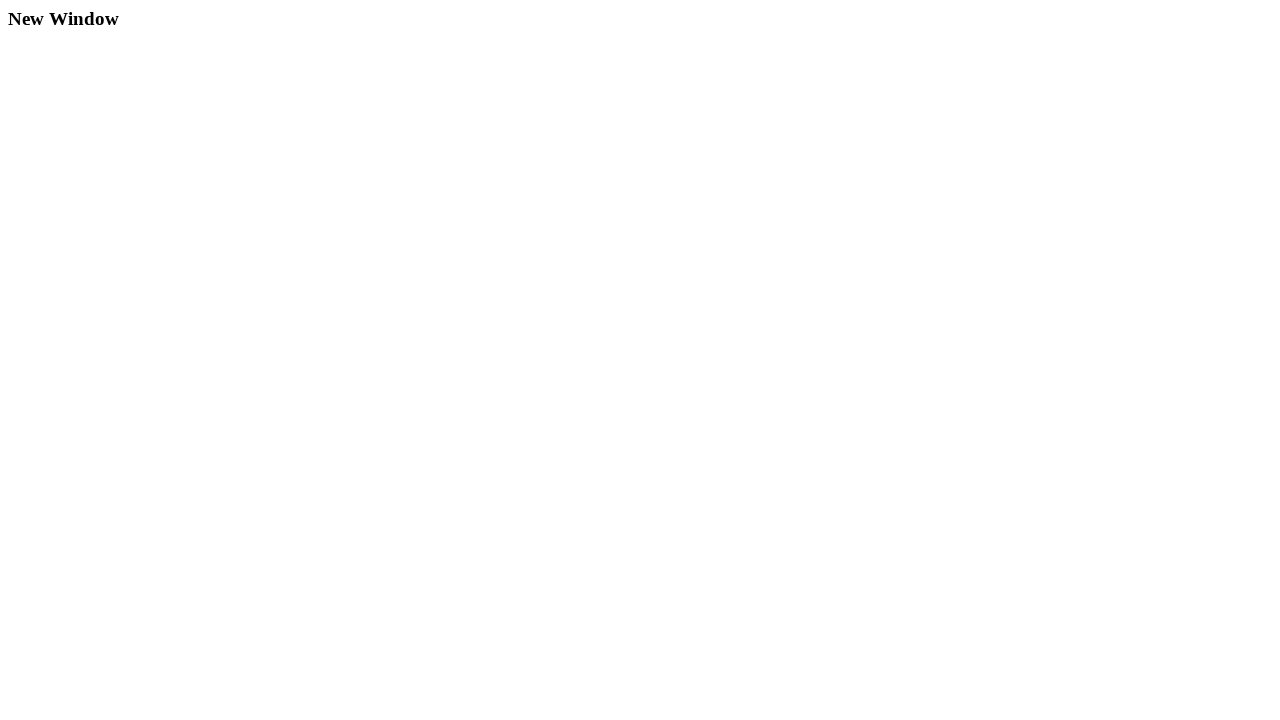

Switched focus back to original window
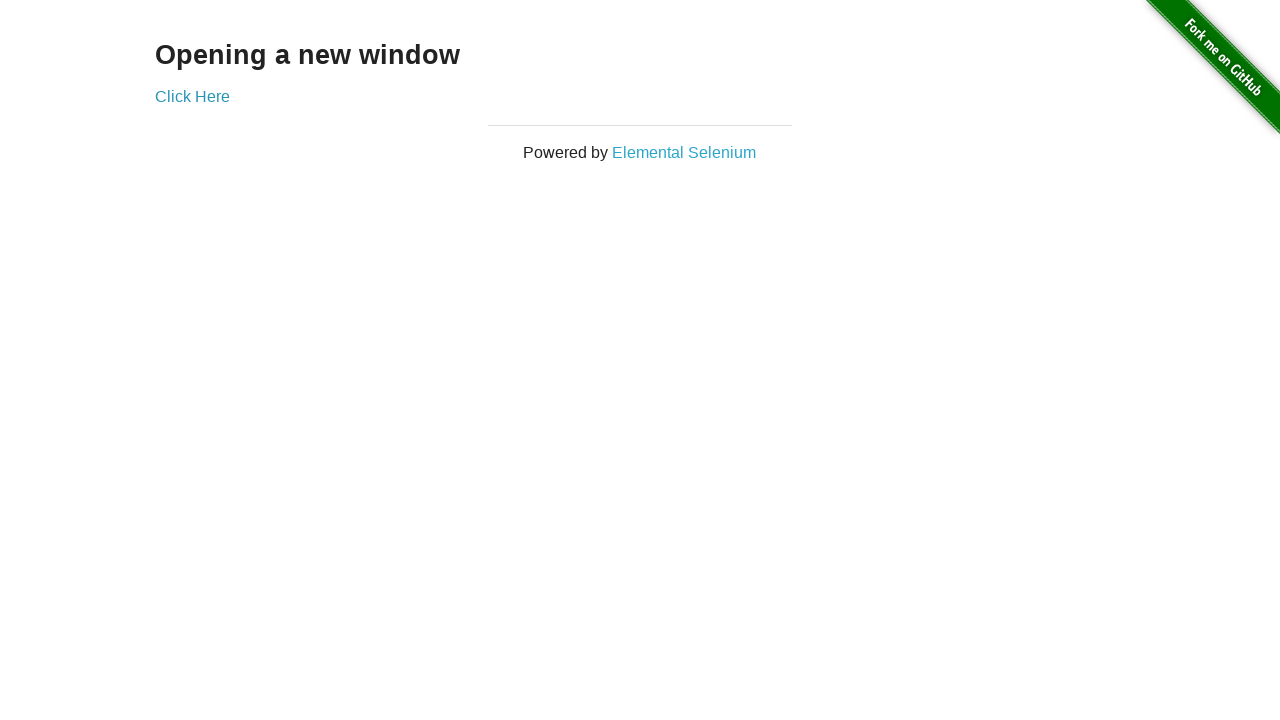

Closed the new window
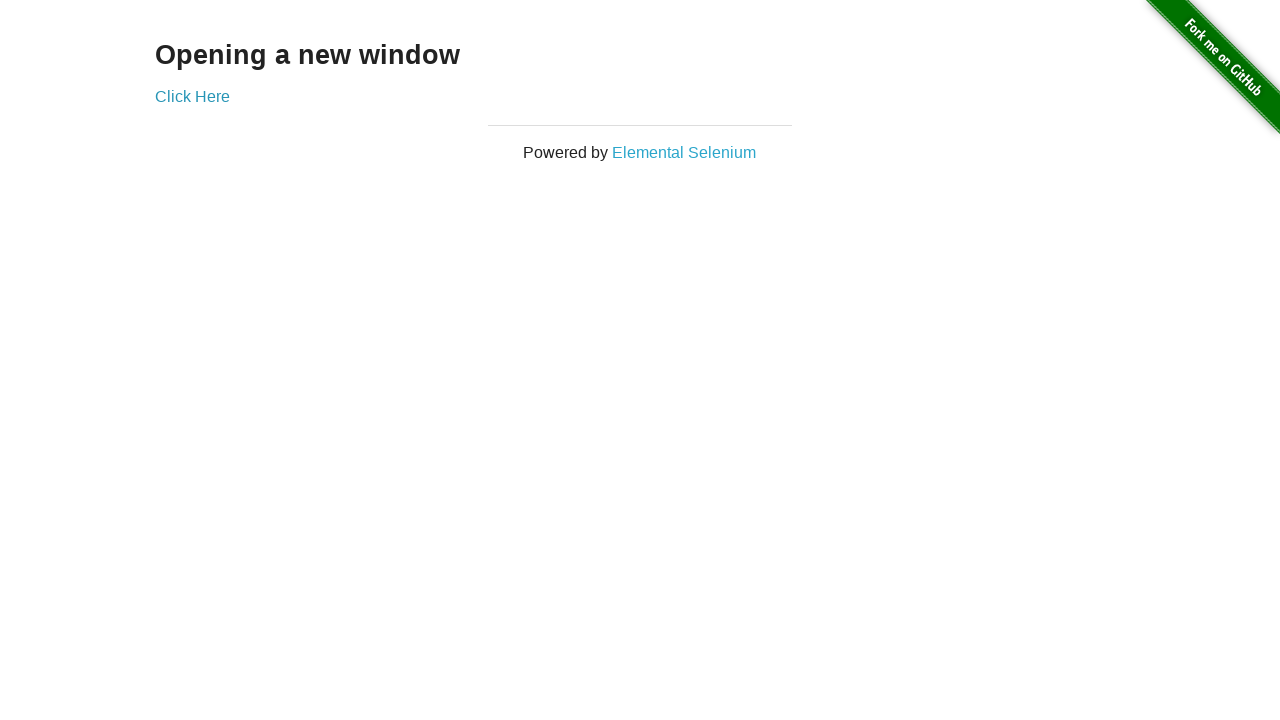

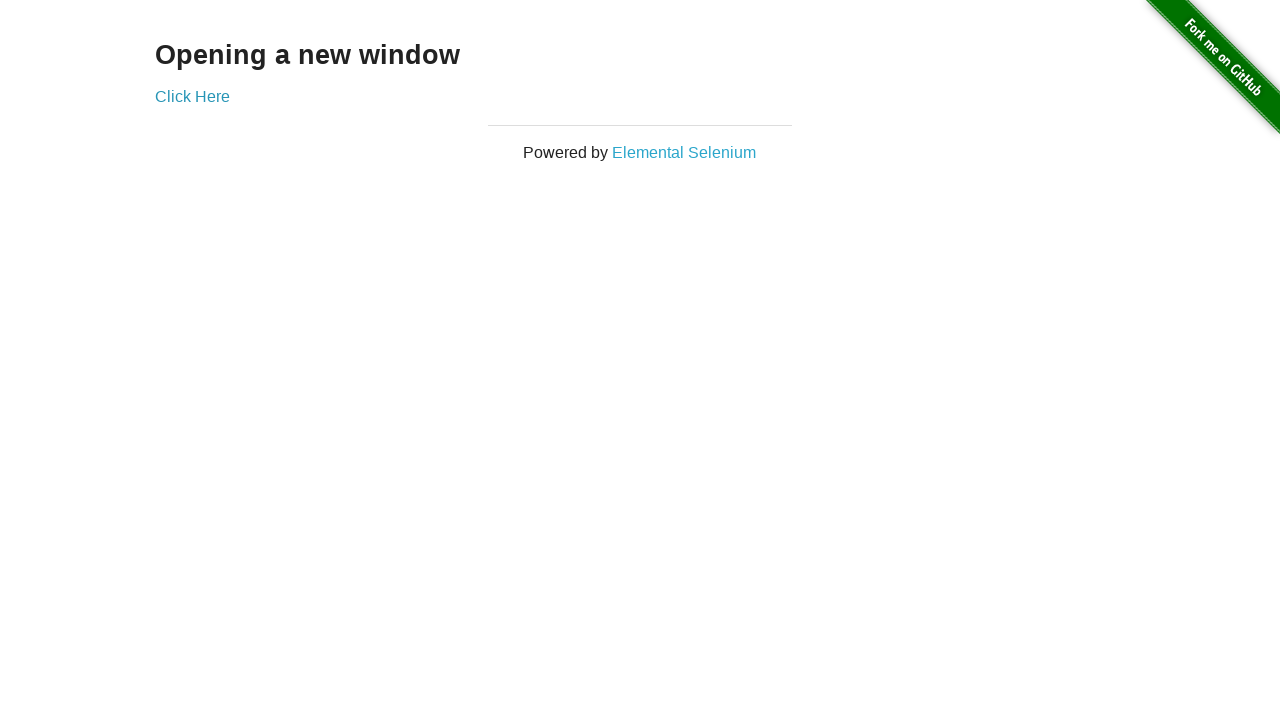